Tests a form submission by filling out various fields including text inputs, radio buttons, checkboxes, dropdowns, and date pickers, then verifies successful submission

Starting URL: https://formy-project.herokuapp.com/form

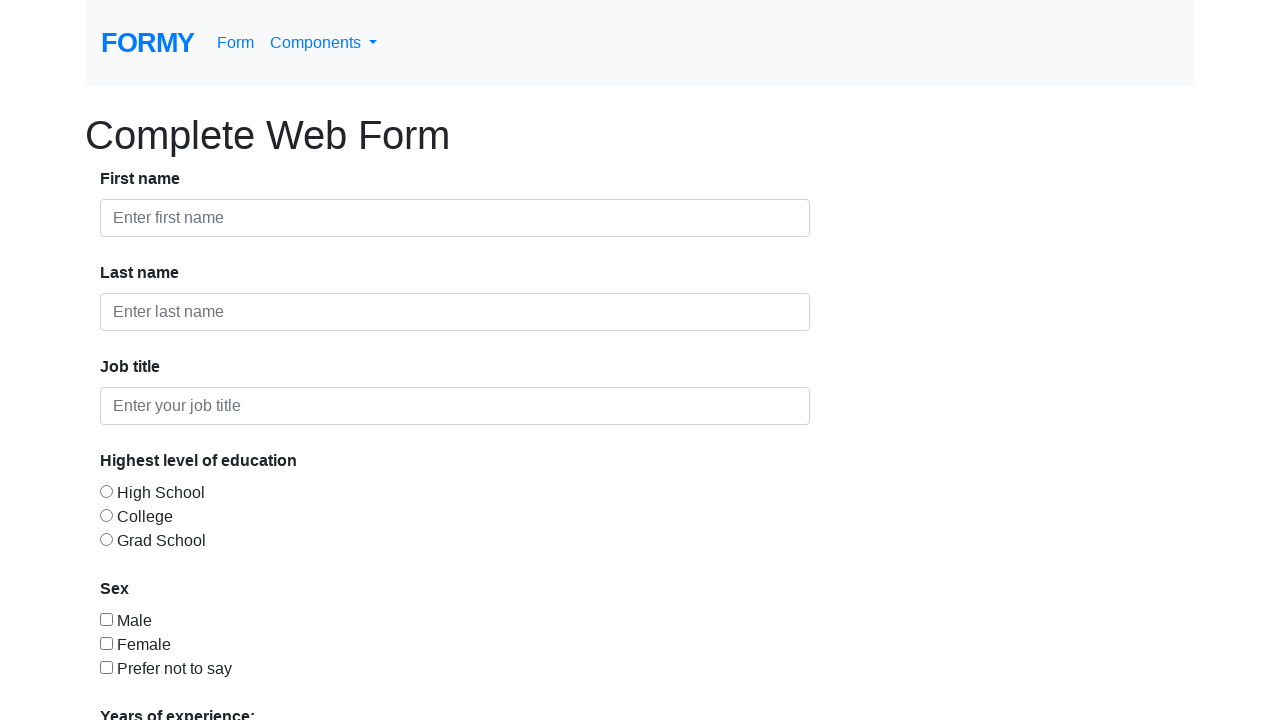

Filled first name field with 'David' on #first-name
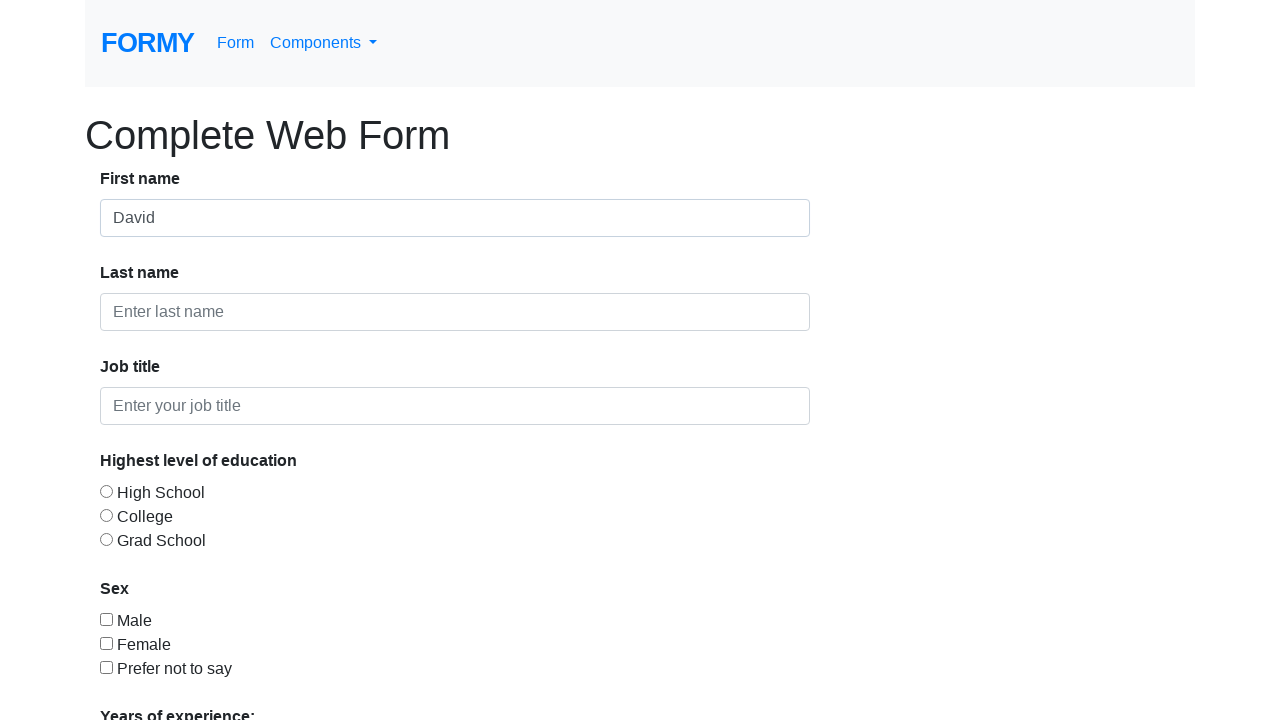

Filled last name field with 'Gutierrez' on #last-name
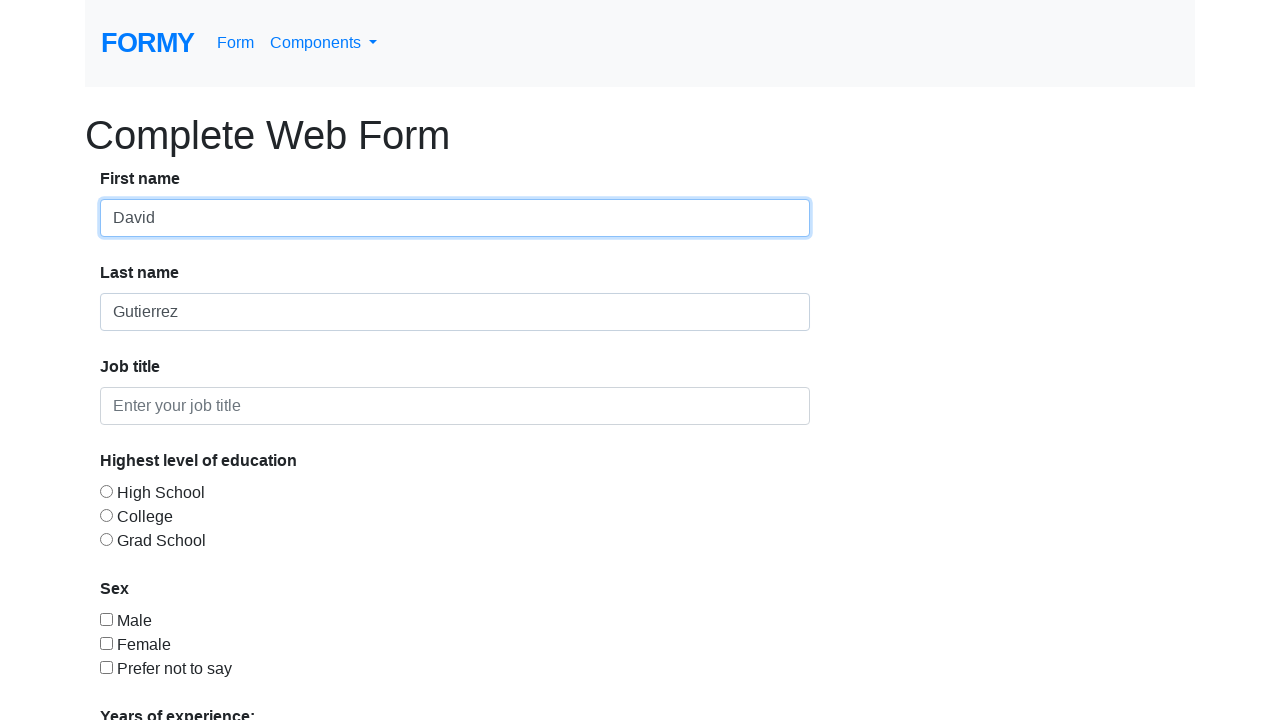

Filled job title field with 'Engineer' on #job-title
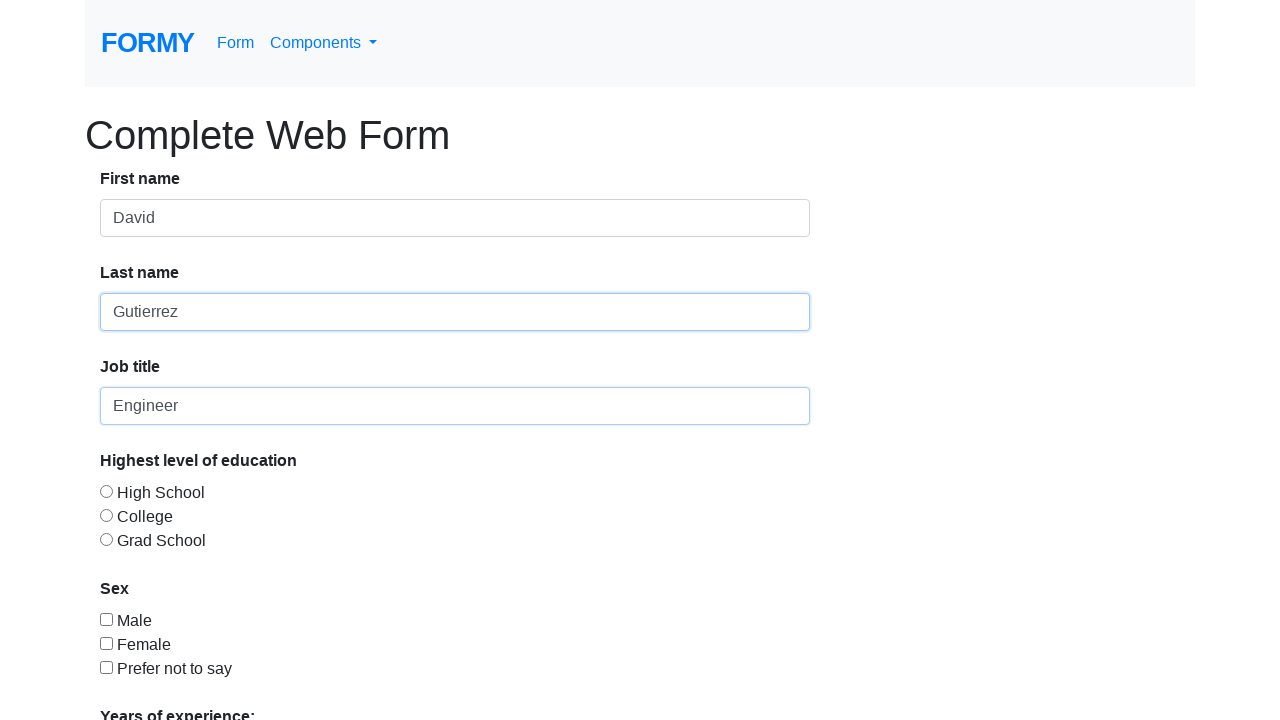

Selected education level radio button (option 2) at (106, 515) on #radio-button-2
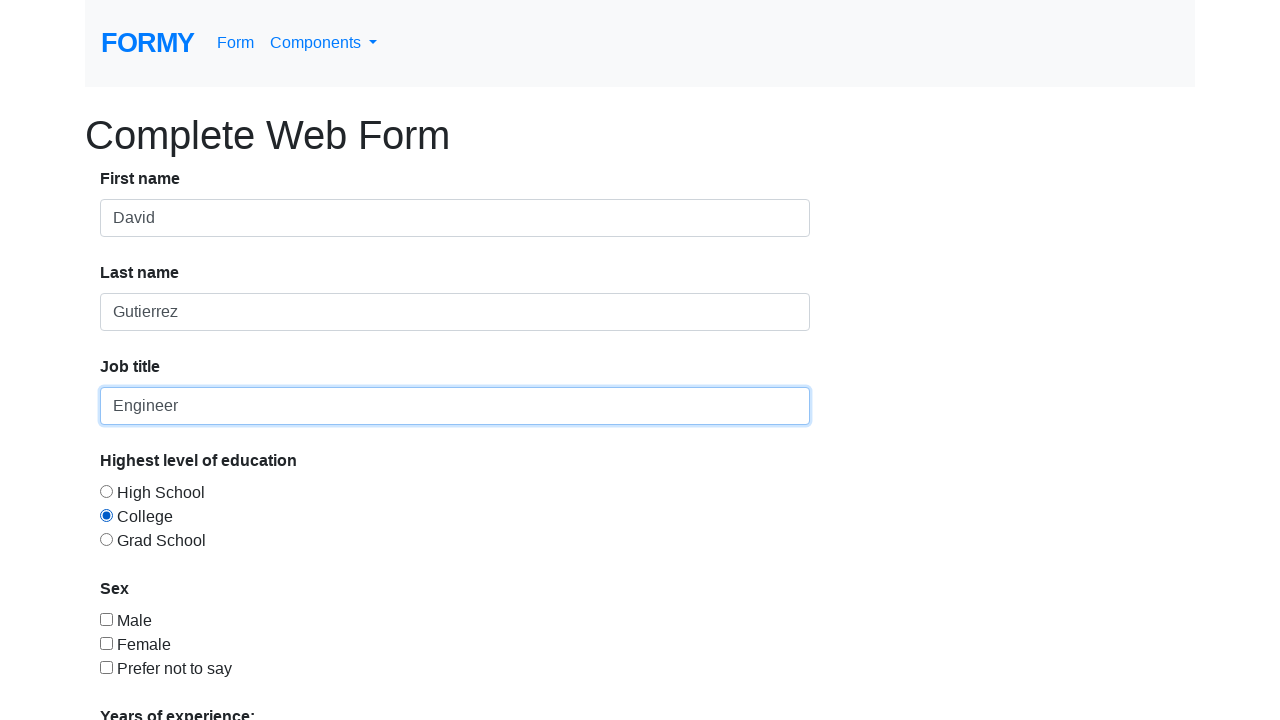

Selected gender checkbox (option 1) at (106, 619) on #checkbox-1
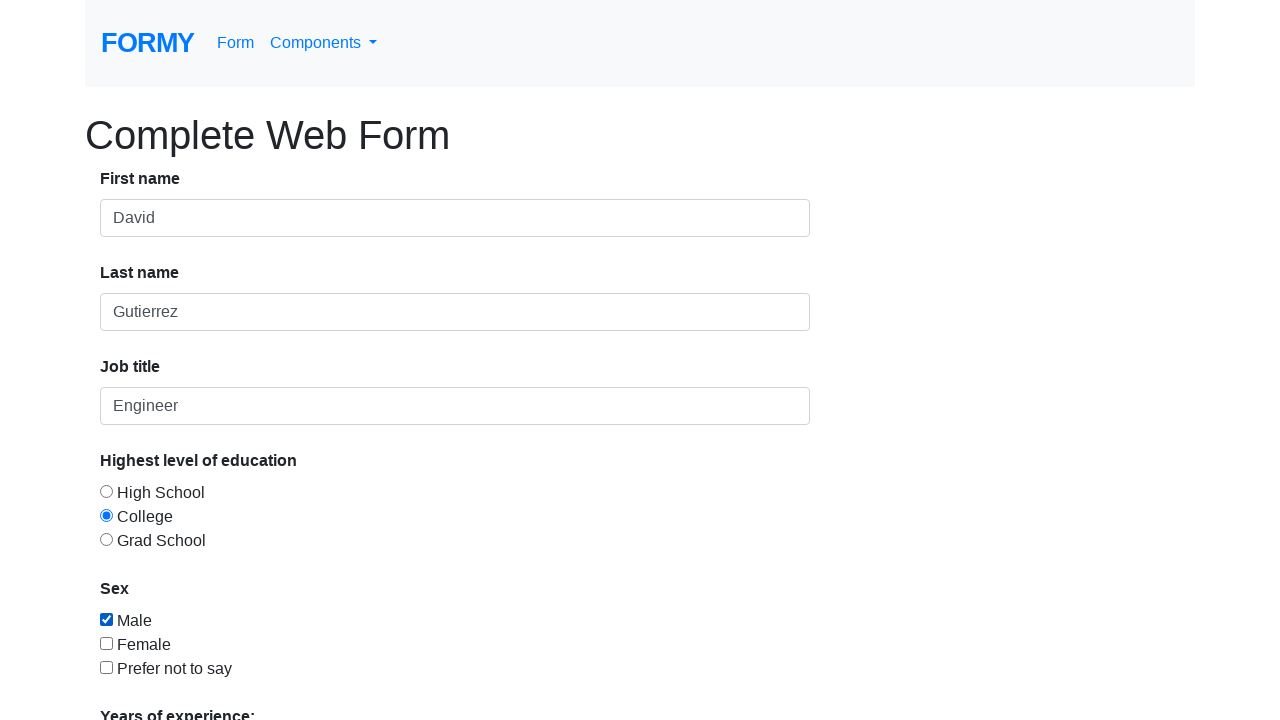

Selected years of experience '2' from dropdown on select
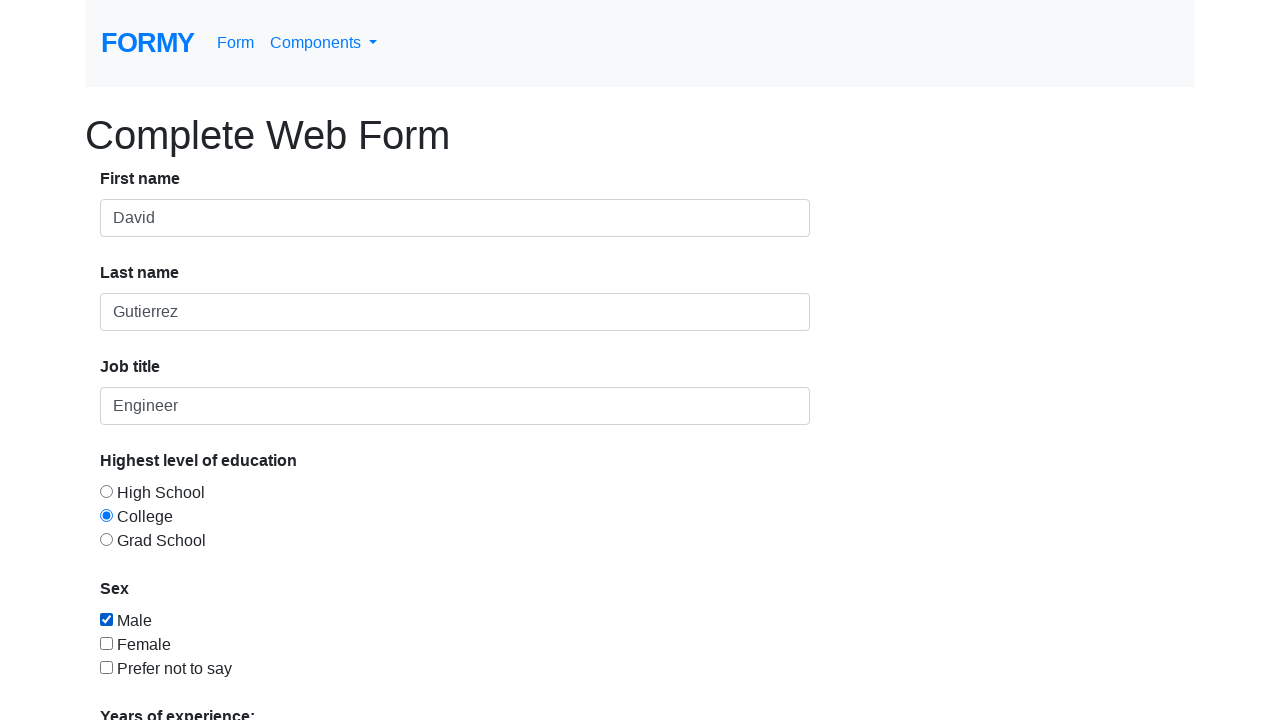

Filled date picker with '10/28/2021' on #datepicker
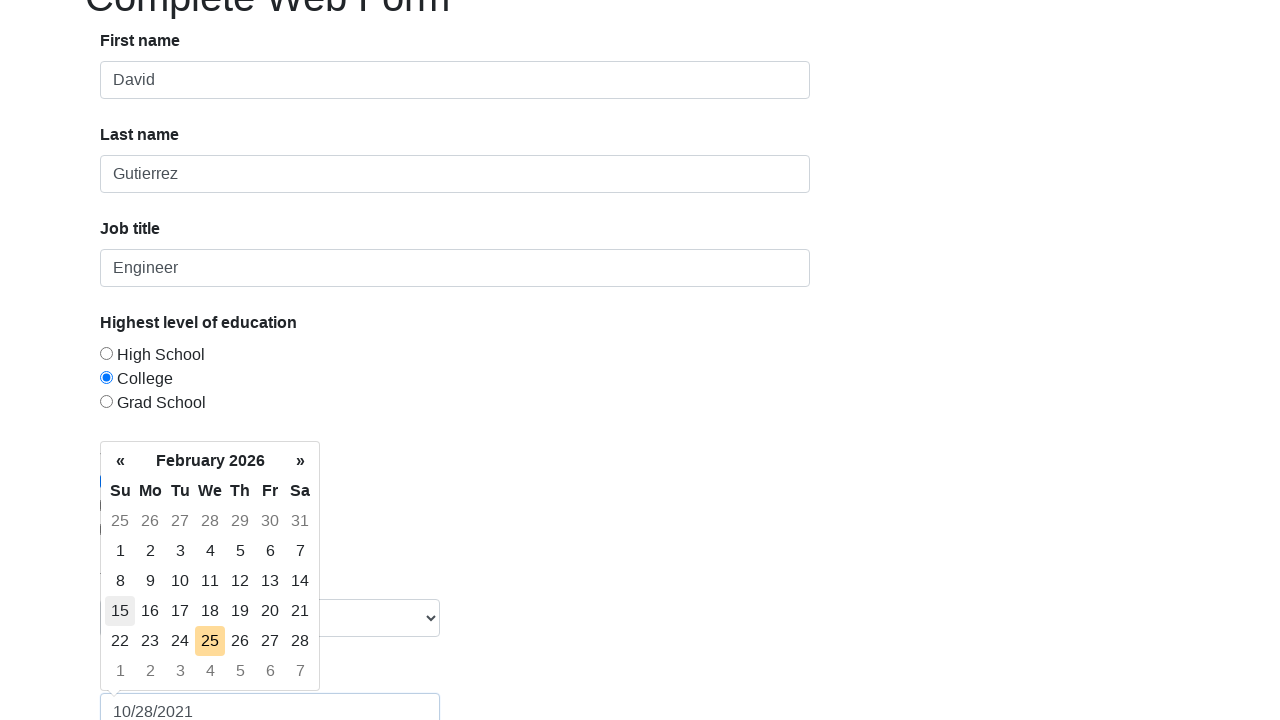

Pressed Enter to confirm date selection on #datepicker
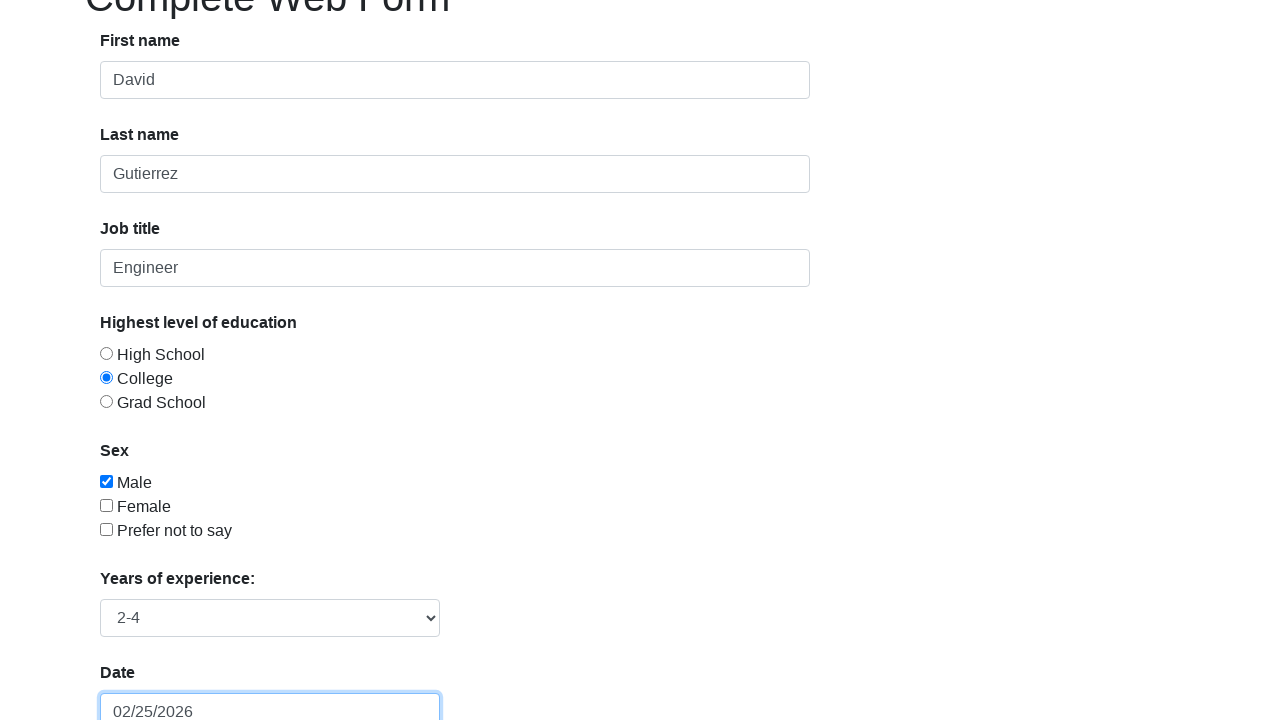

Clicked submit button to submit the form at (148, 680) on .btn.btn-lg.btn-primary
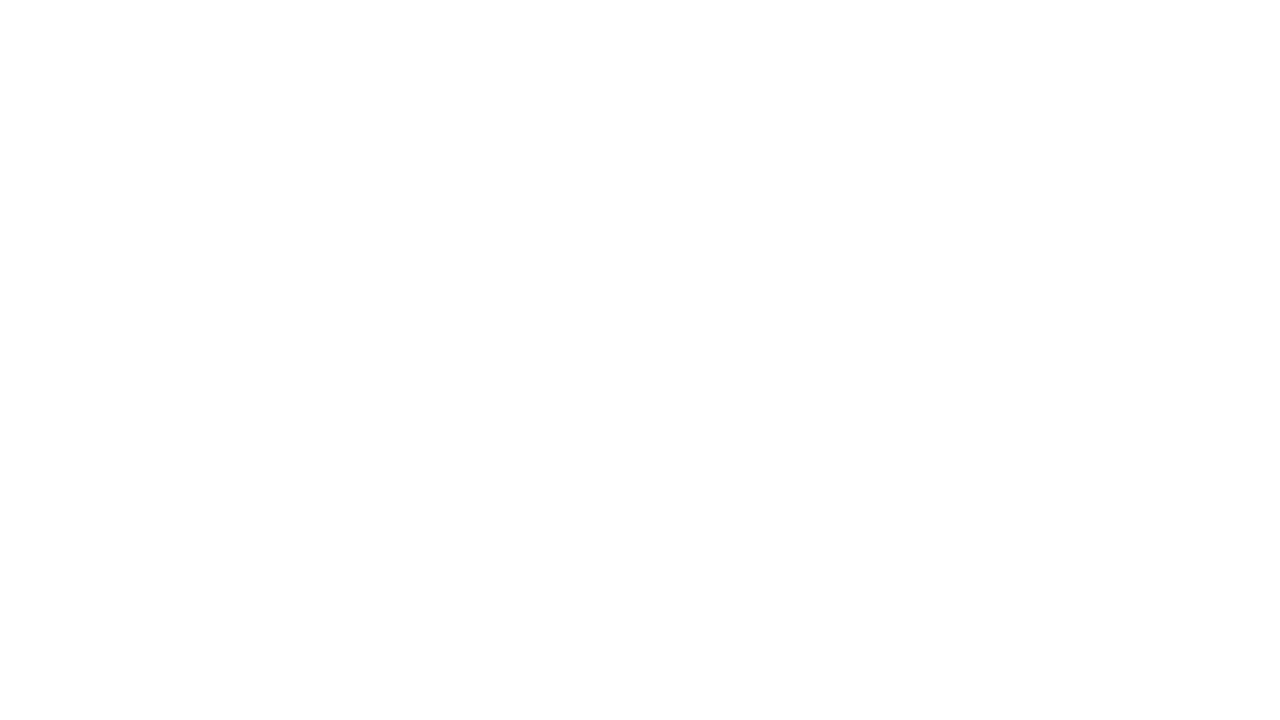

Success alert appeared on the page
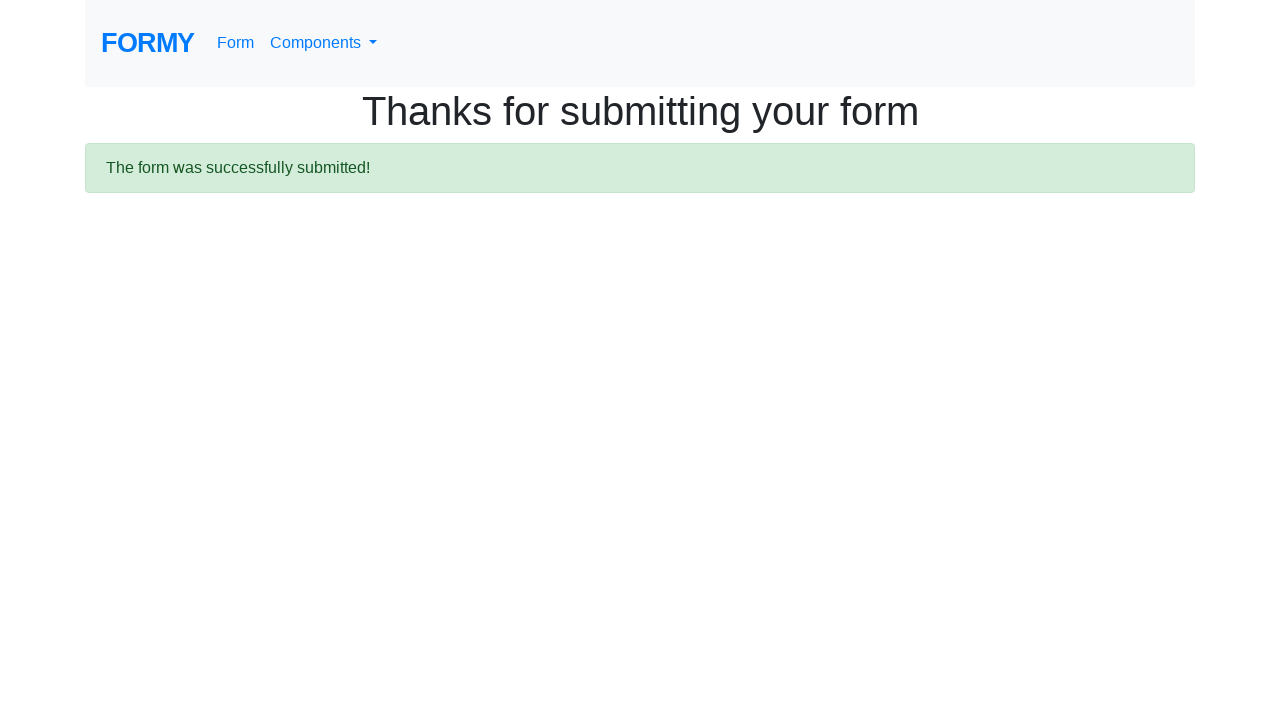

Captured alert text: 'The form was successfully submitted!'
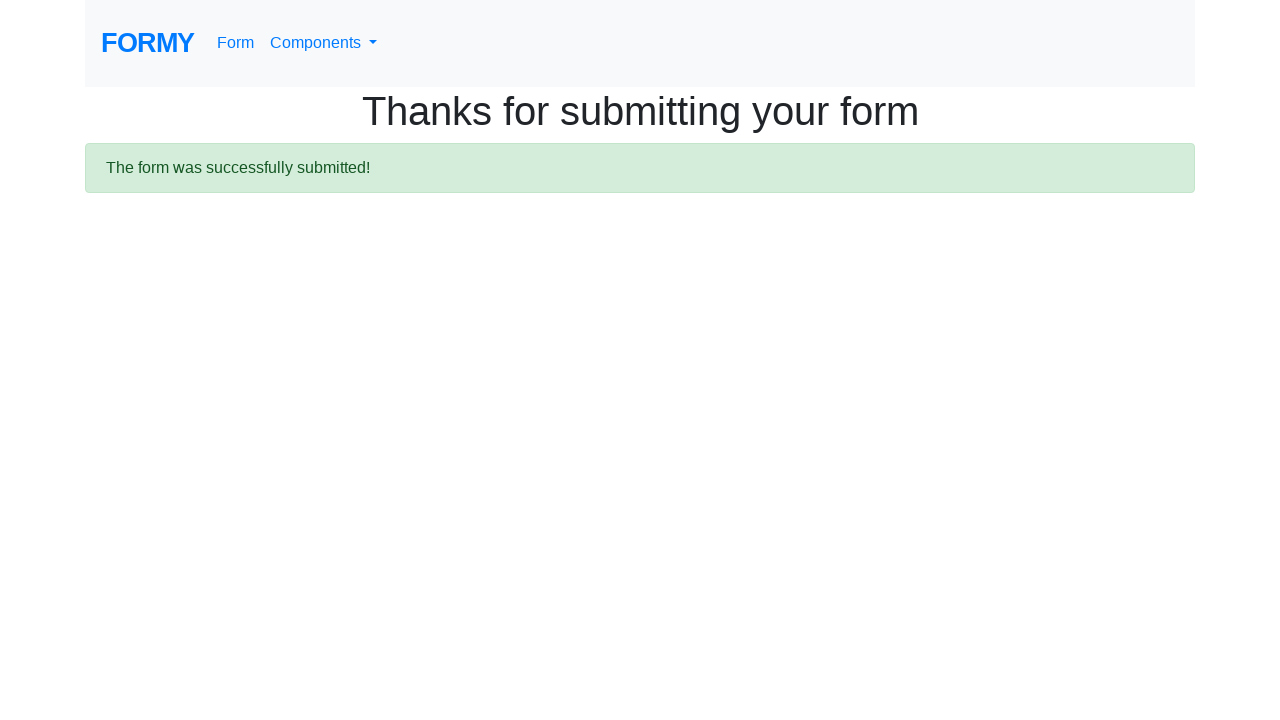

Verified form submission success message
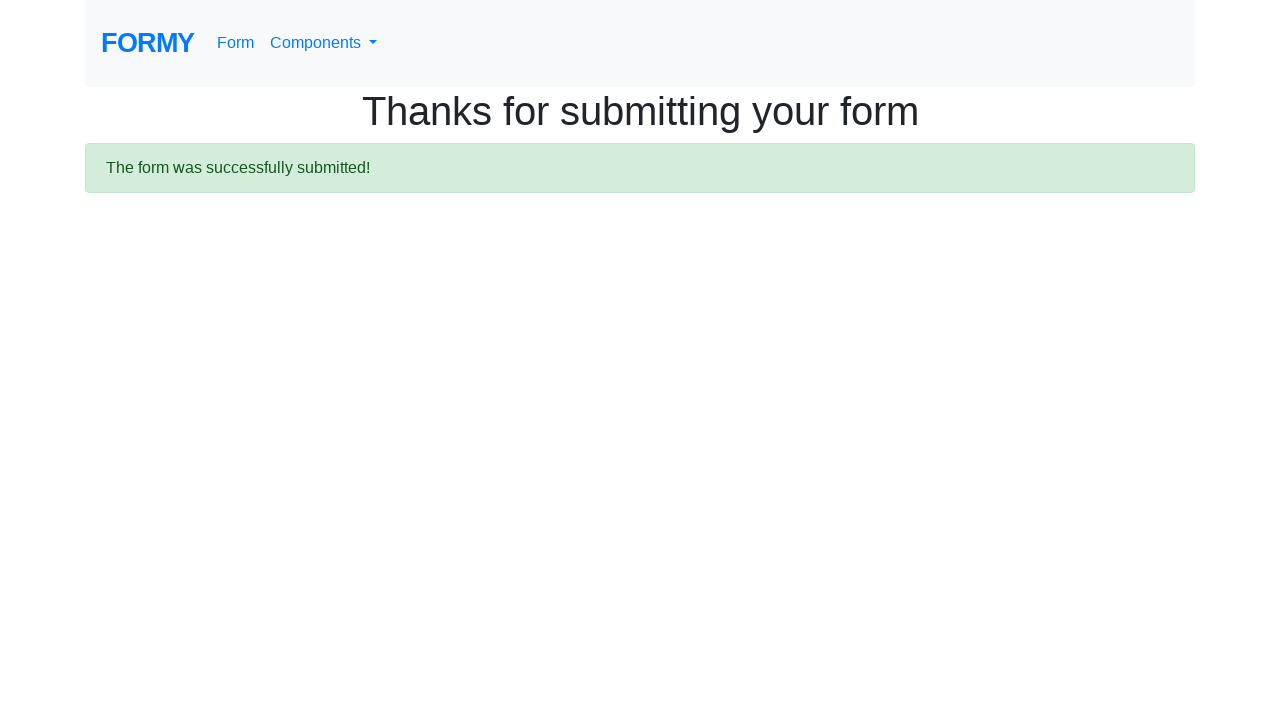

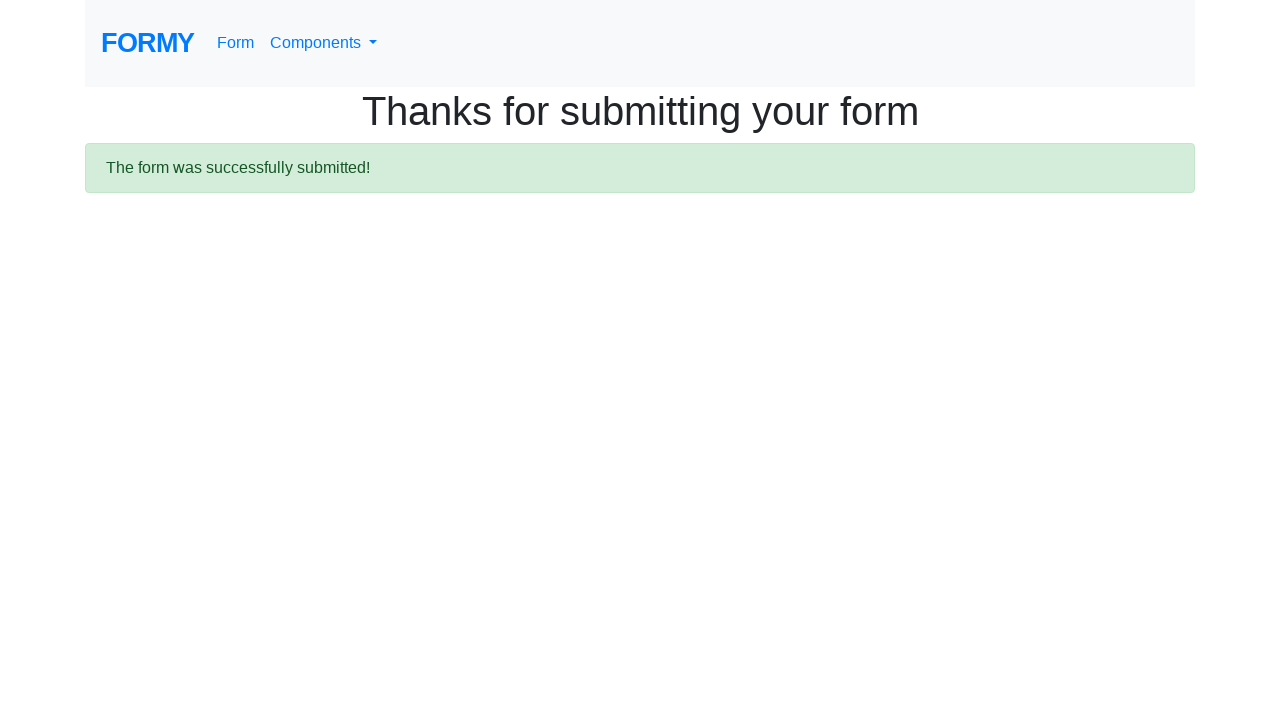